Tests radio button selection functionality by clicking on "Yes" and "Impressive" radio buttons on a demo QA page.

Starting URL: https://demoqa.com/radio-button

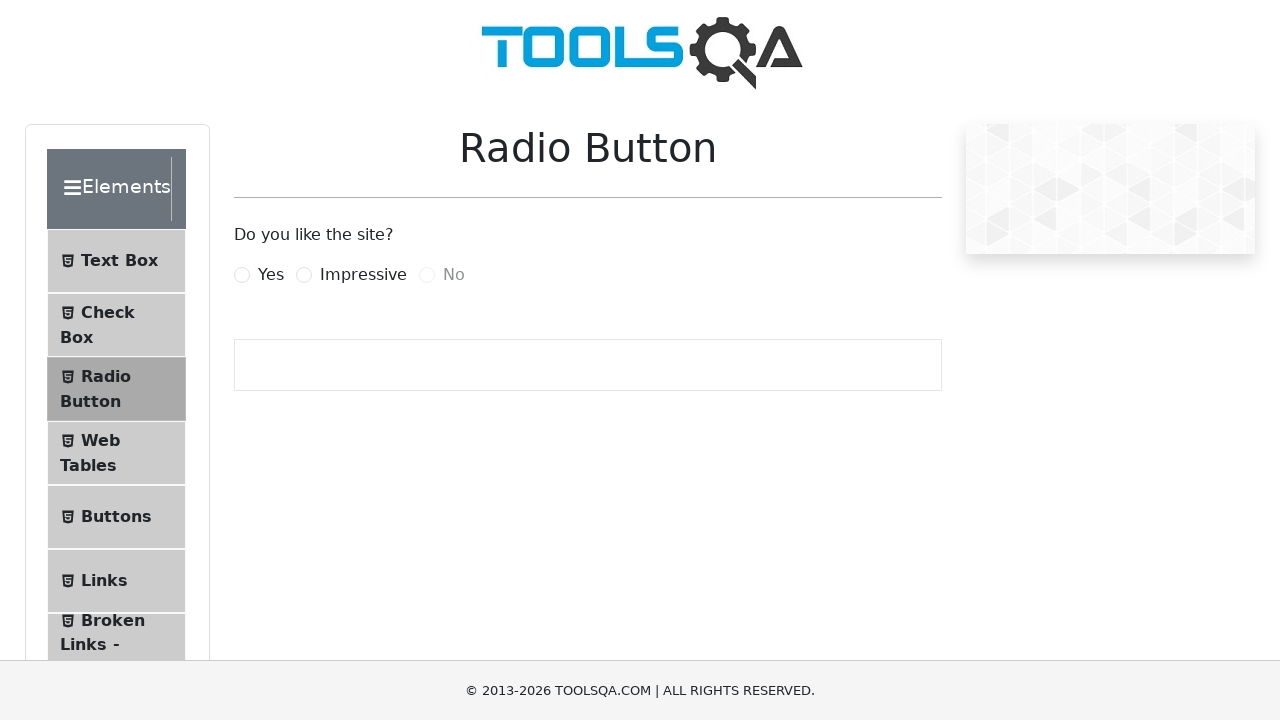

Clicked the 'Yes' radio button at (271, 275) on label[for='yesRadio']
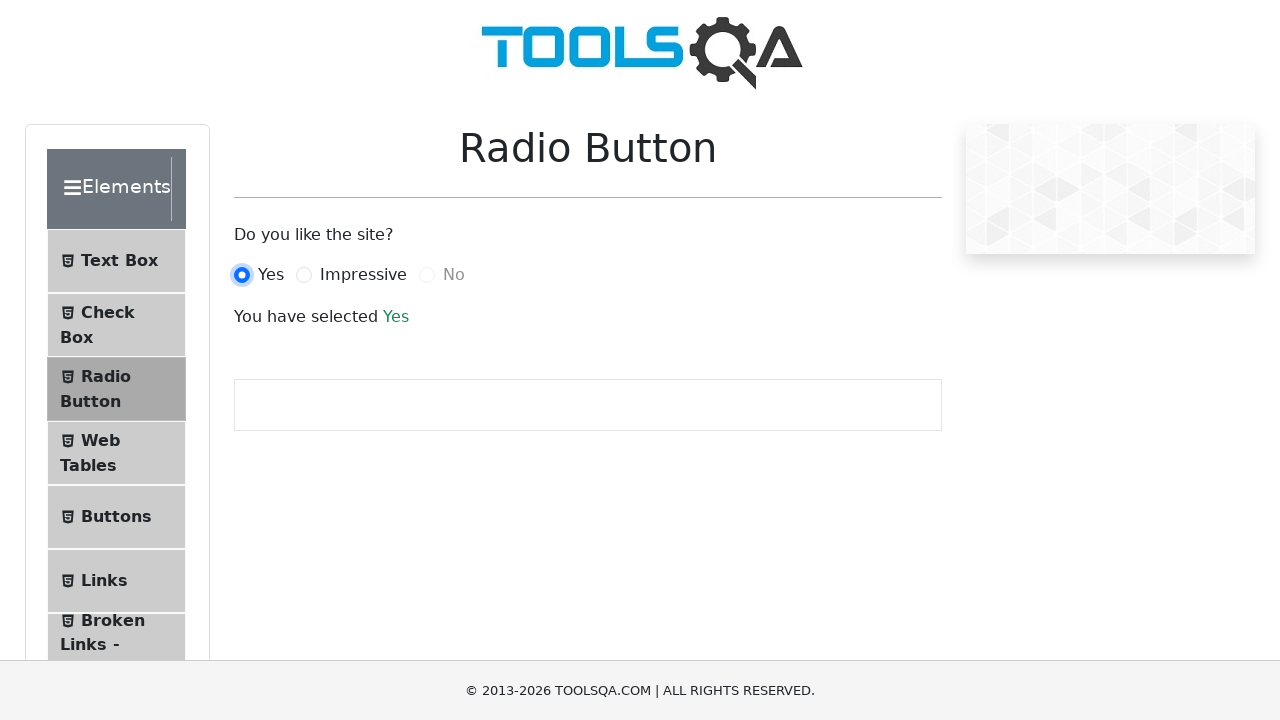

Waited 1 second for visual feedback after selecting 'Yes'
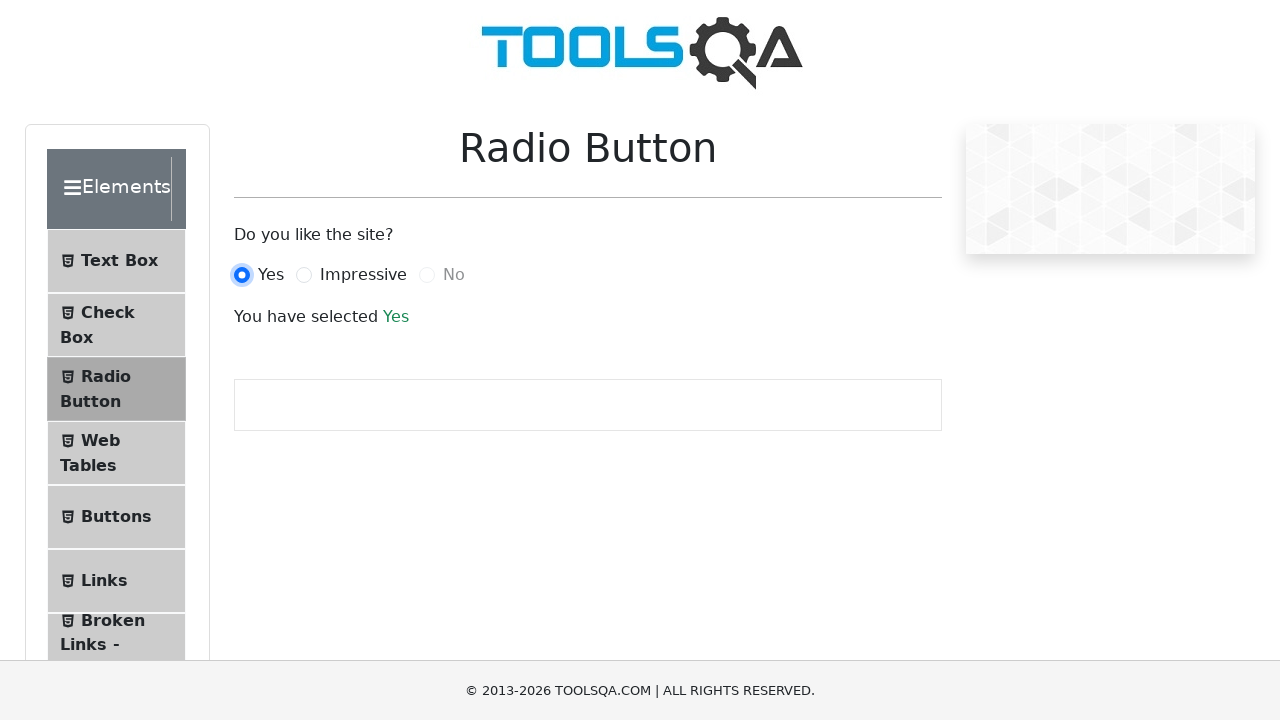

Clicked the 'Impressive' radio button at (363, 275) on label[for='impressiveRadio']
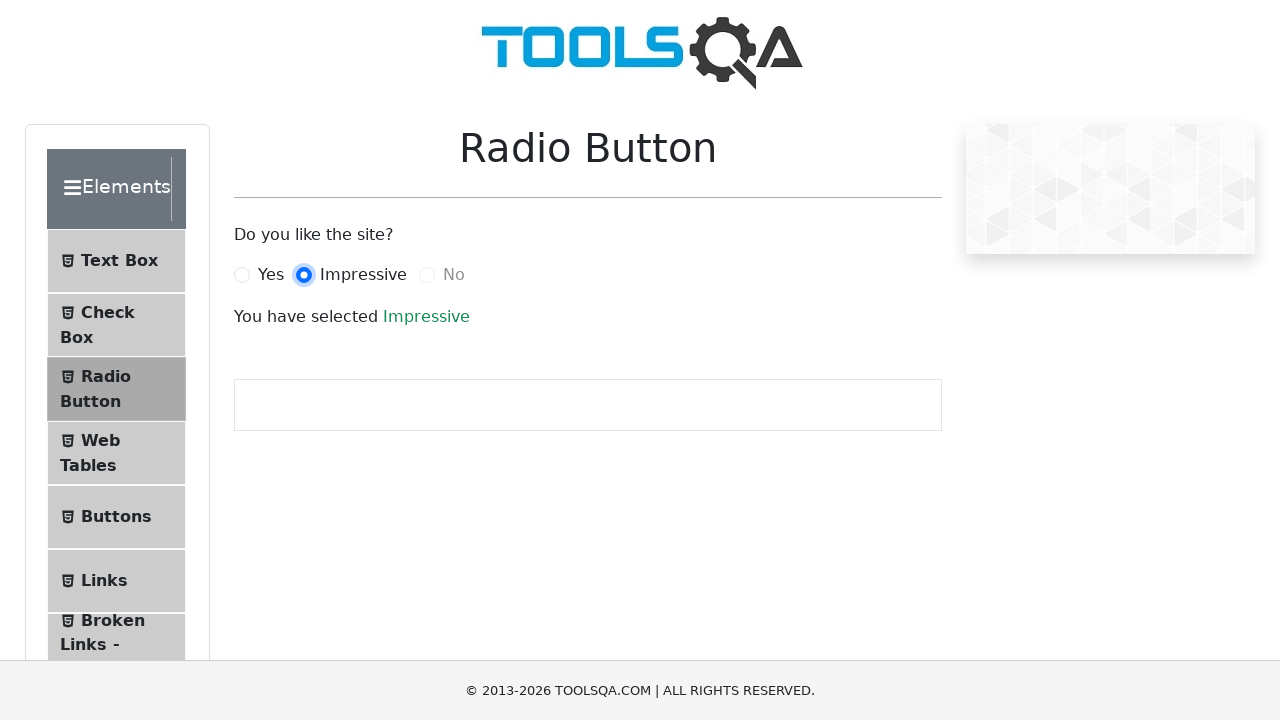

Waited 1 second for the 'Impressive' selection to register
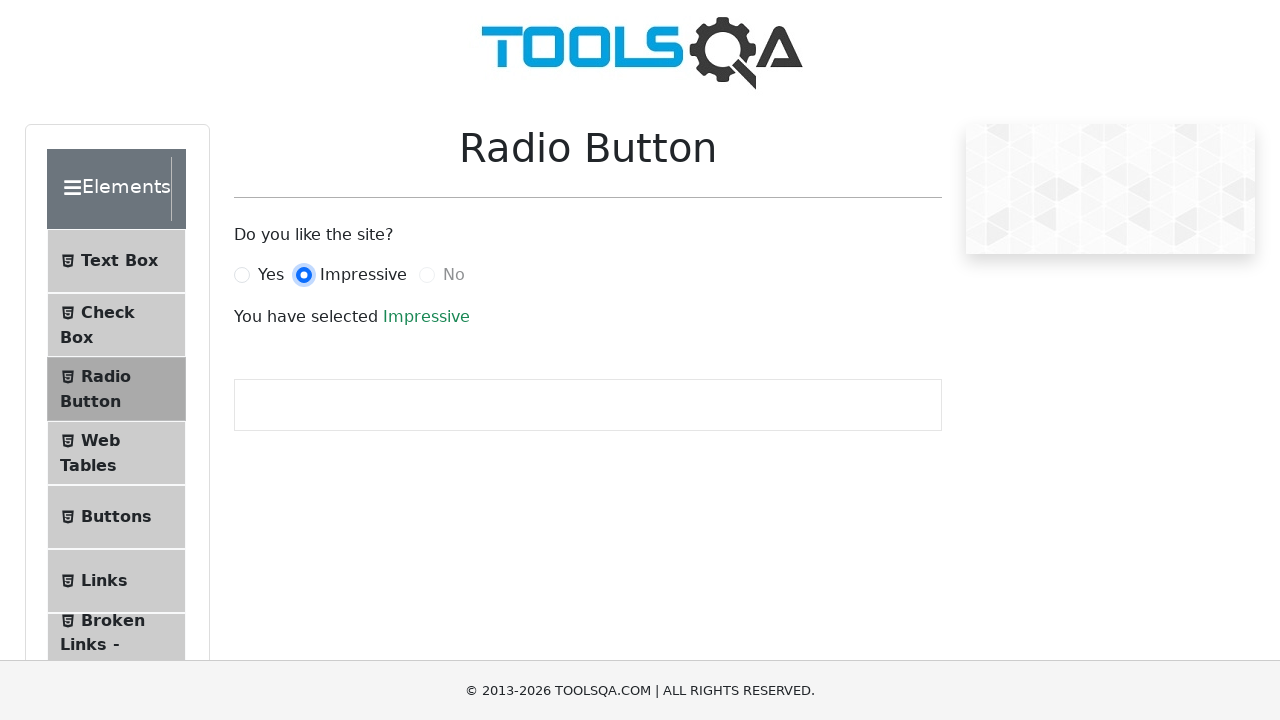

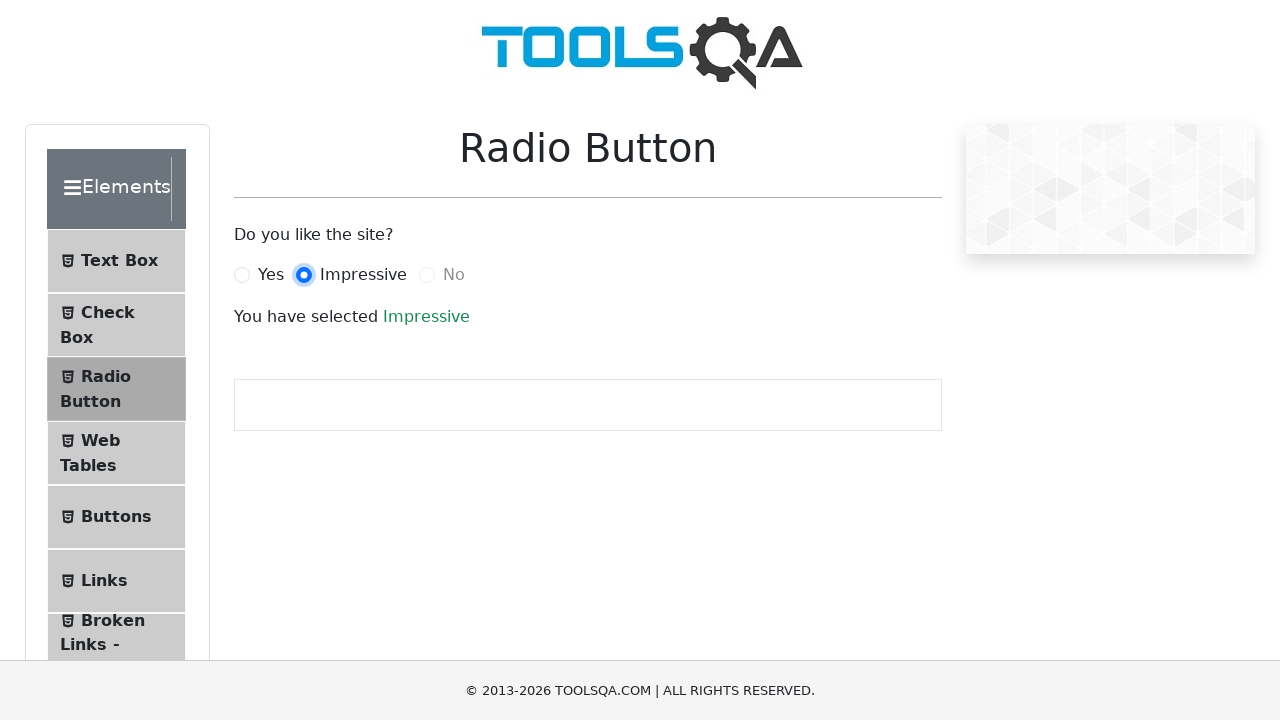